Clicks the "Yes" radio button using JavaScript execution and verifies the success text appears

Starting URL: https://demoqa.com/radio-button

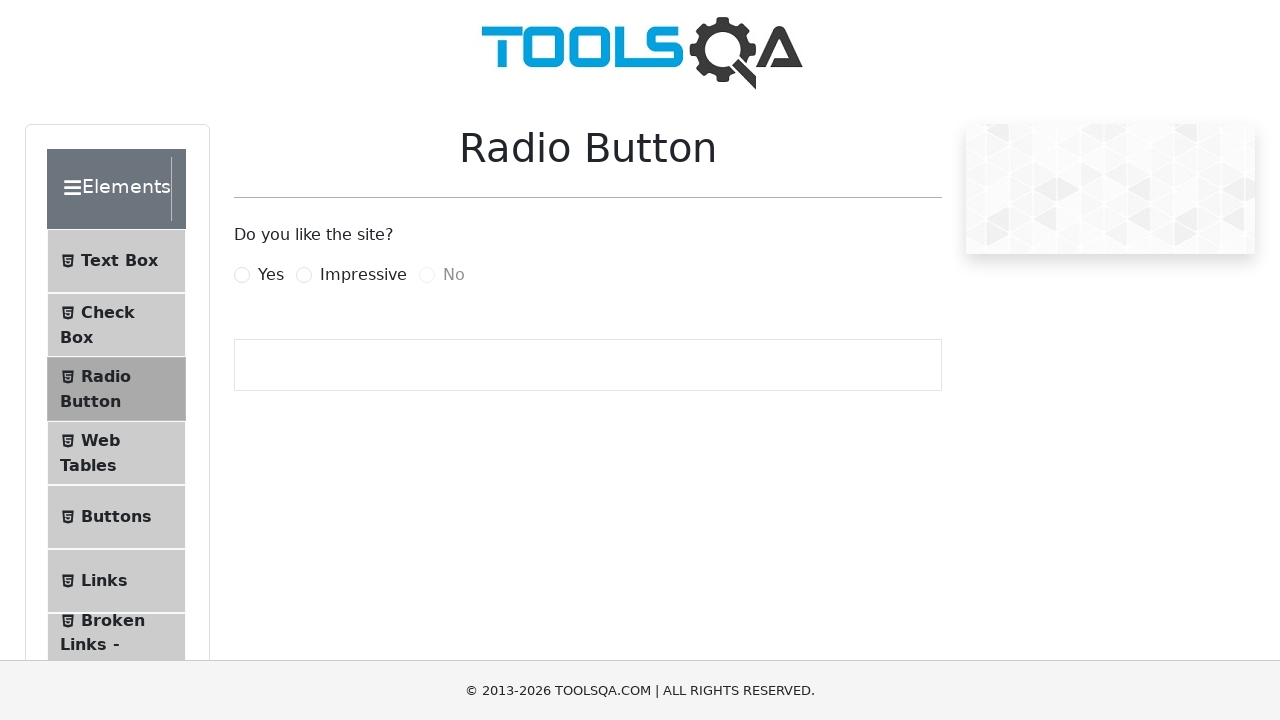

Clicked the 'Yes' radio button using JavaScript execution
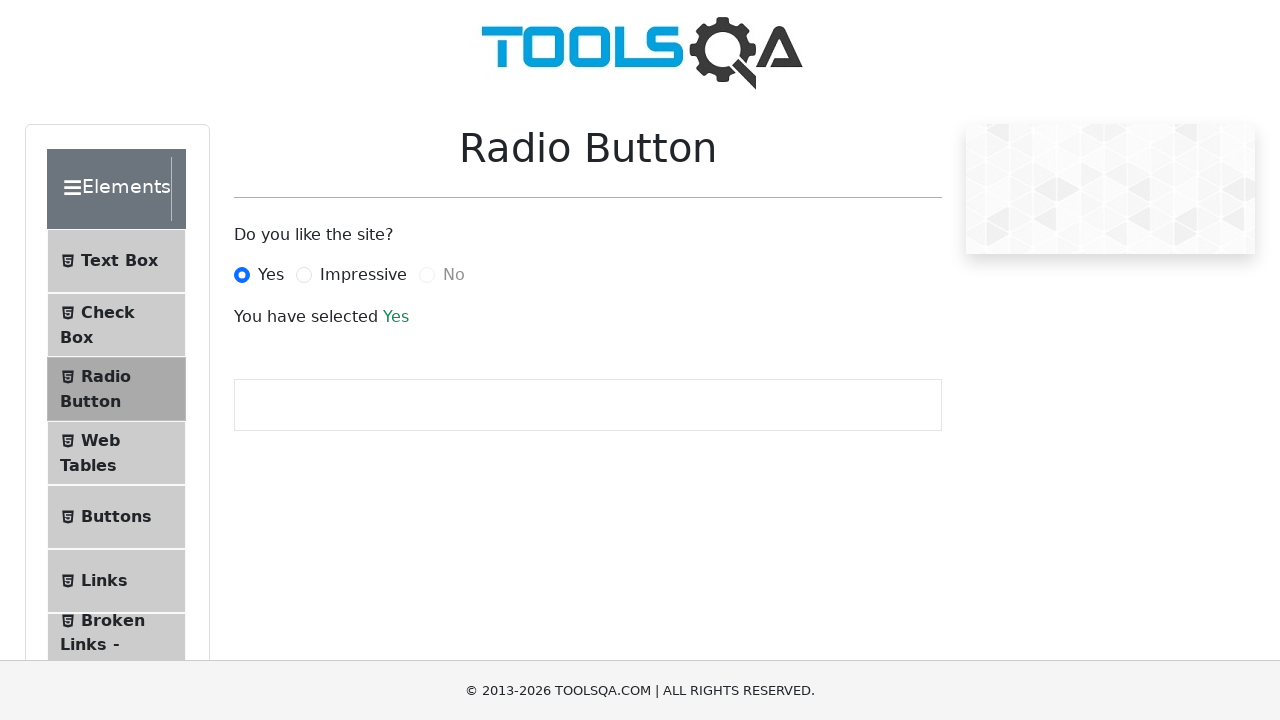

Success message element appeared
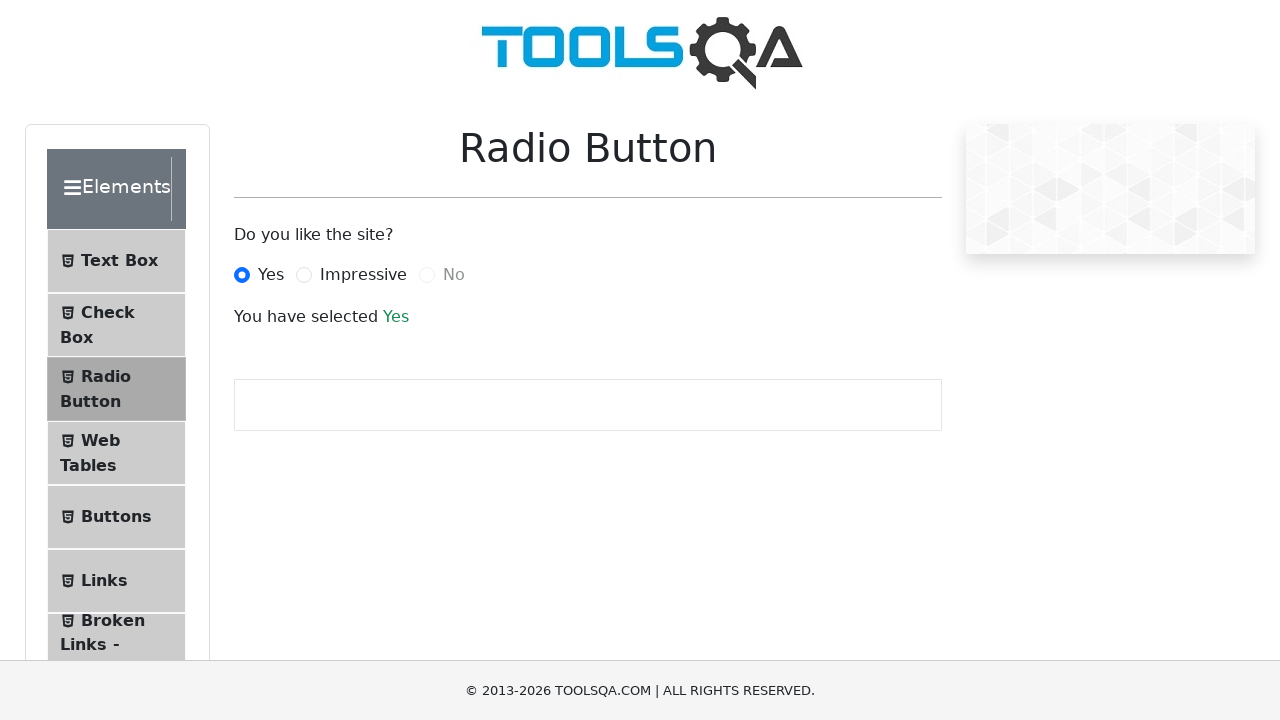

Retrieved success message text: 'Yes'
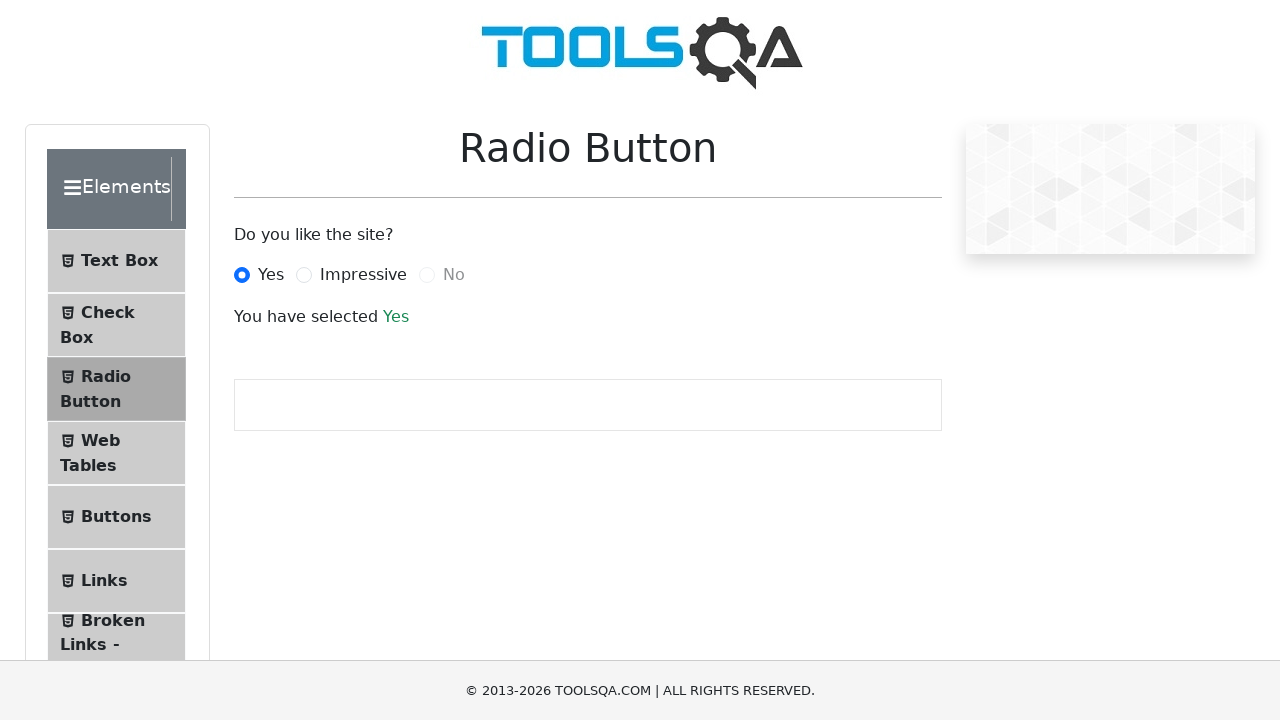

Verified success text matches 'Yes'
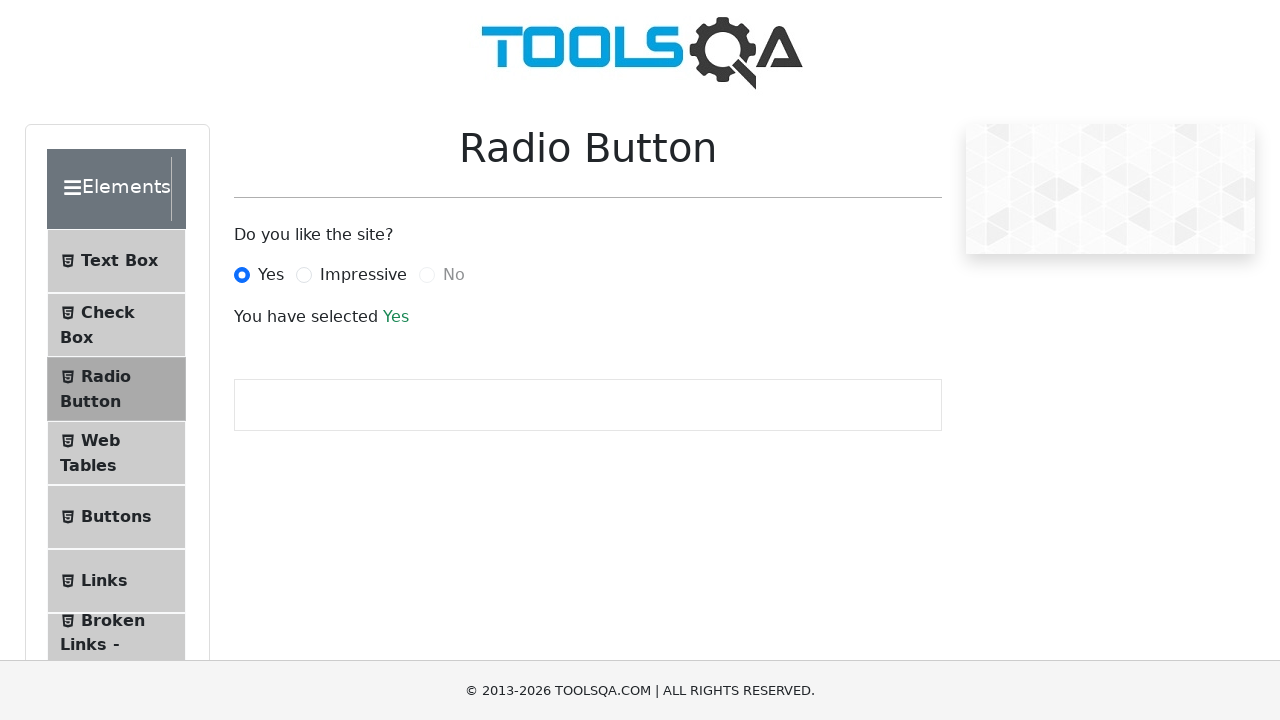

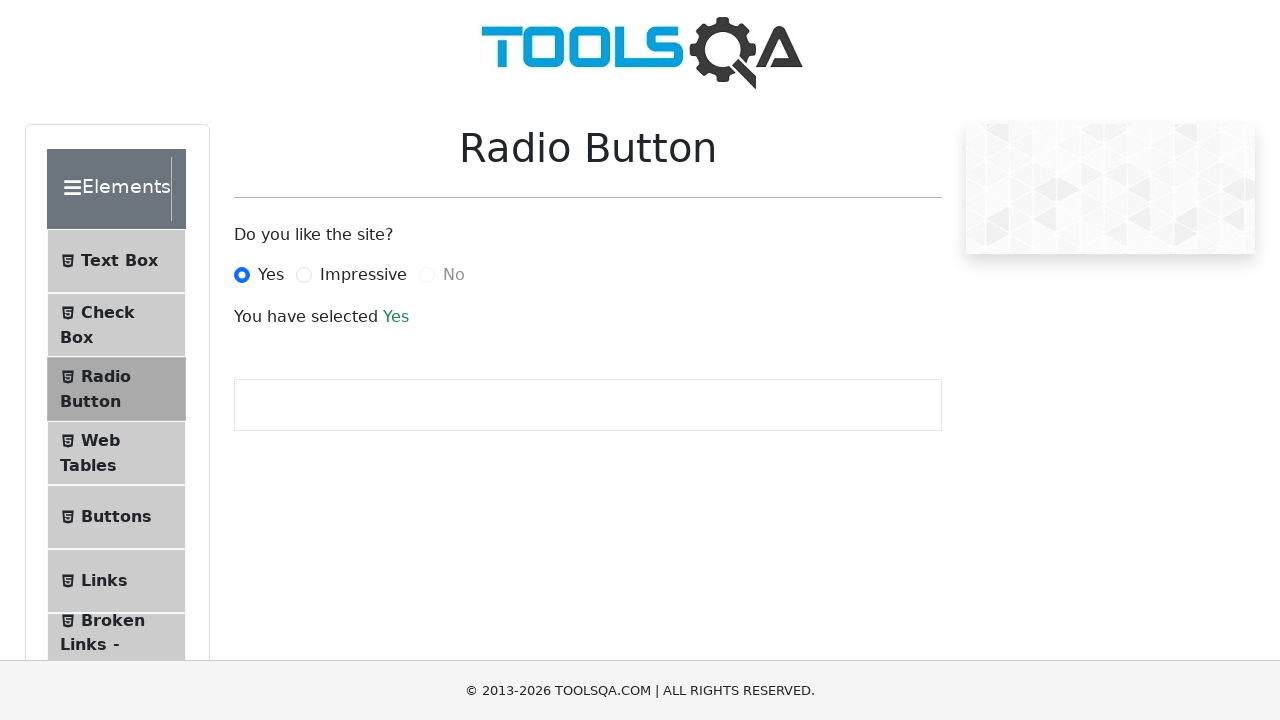